Tests navigation by finding the Contribute link in the navbar and clicking it to verify page title changes

Starting URL: https://webdriver.io

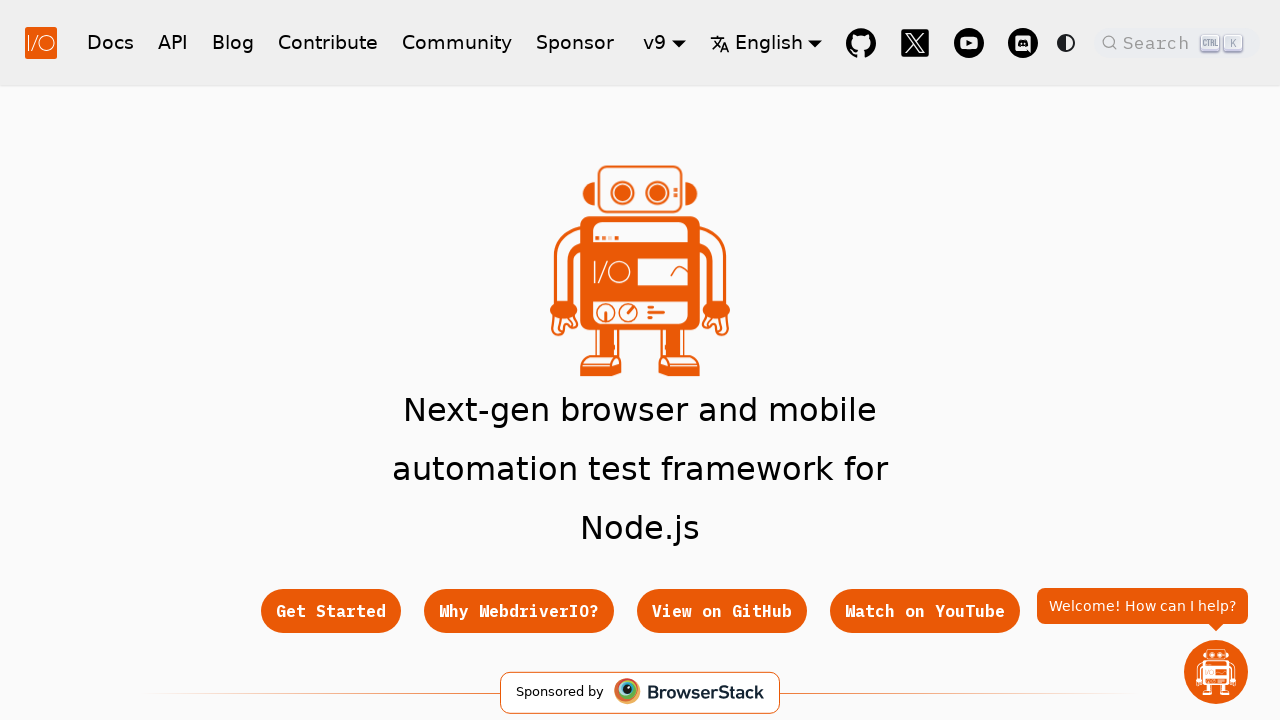

Clicked the Contribute link in the navbar at (328, 42) on a.navbar__item.navbar__link >> internal:has-text="Contribute"i
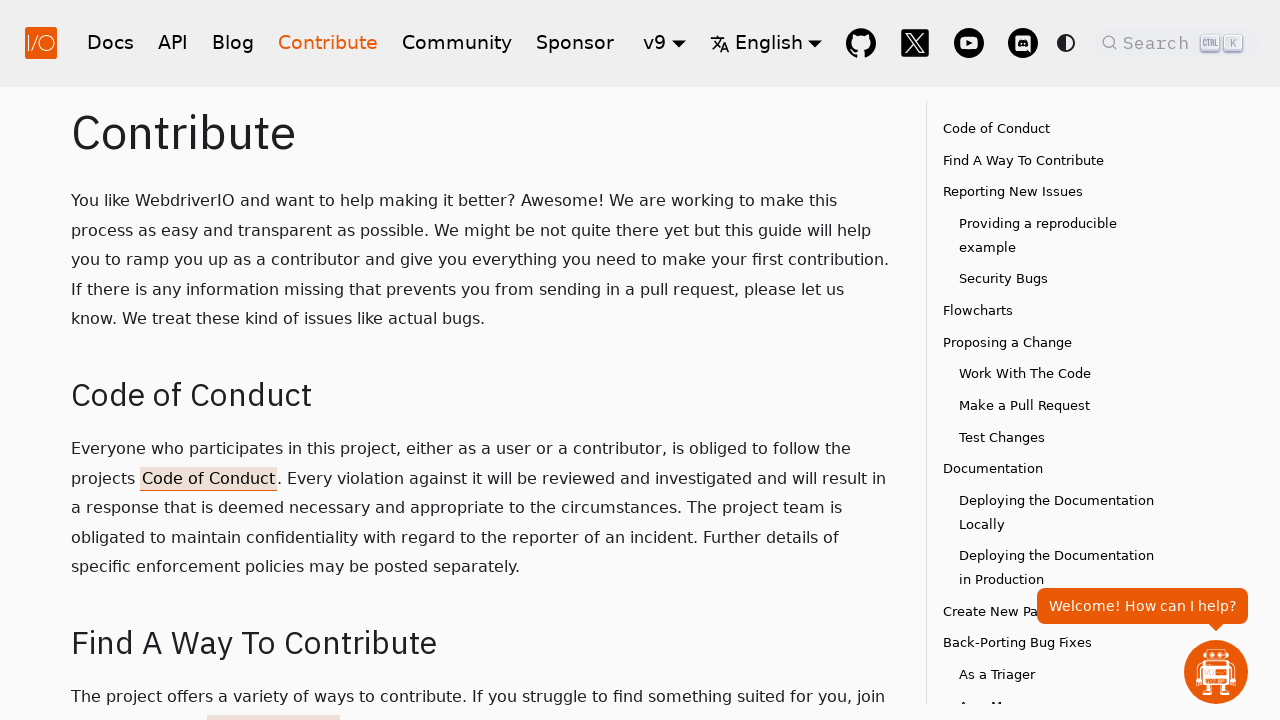

Page loaded and domcontentloaded state reached
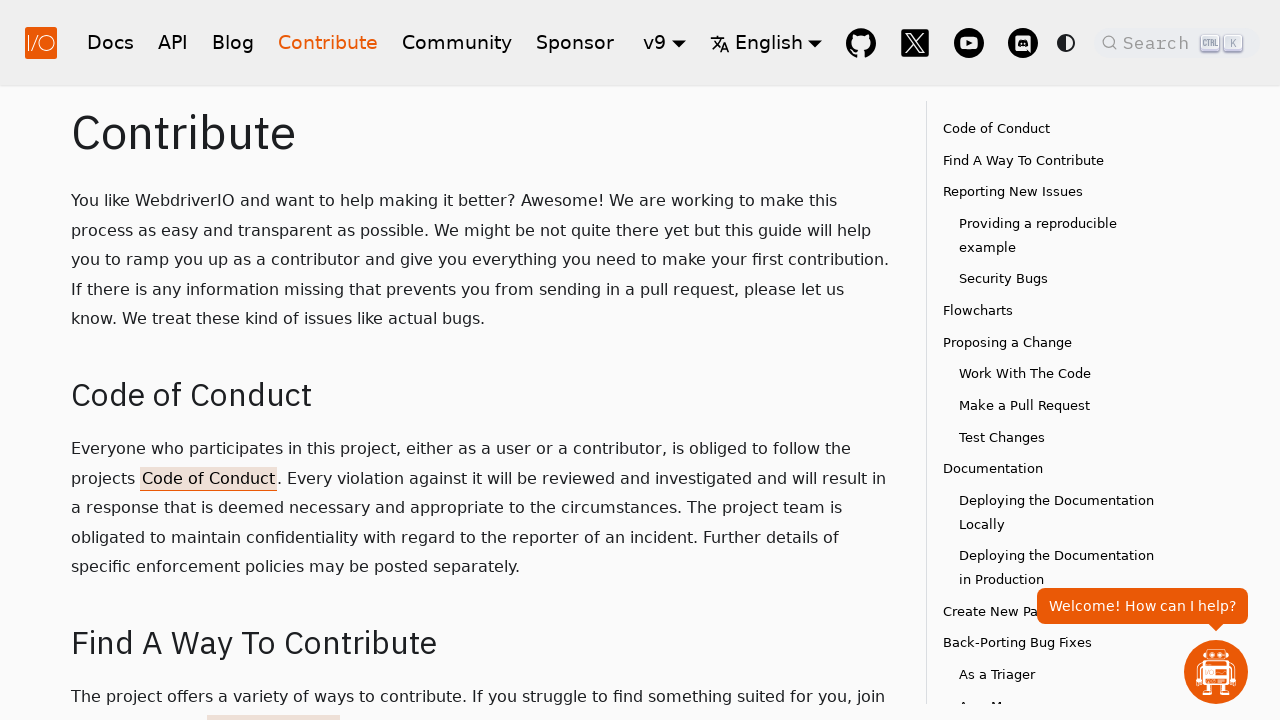

Verified that 'Contribute' appears in page title
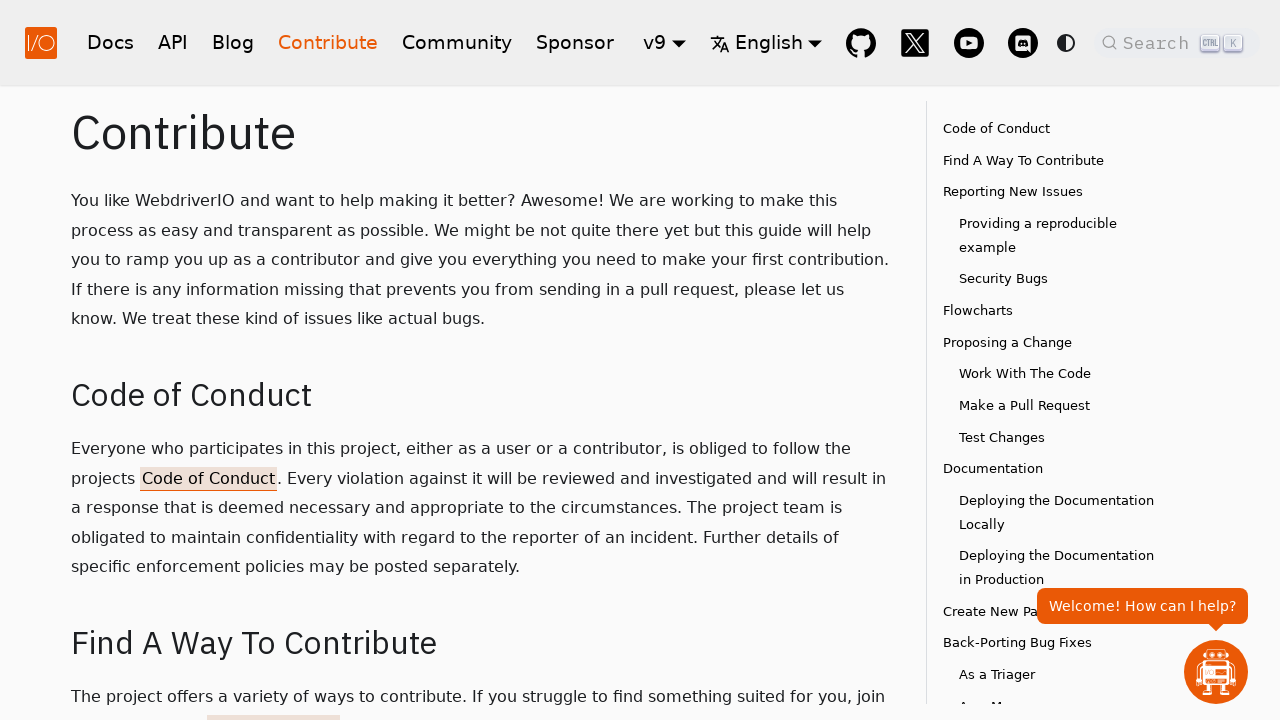

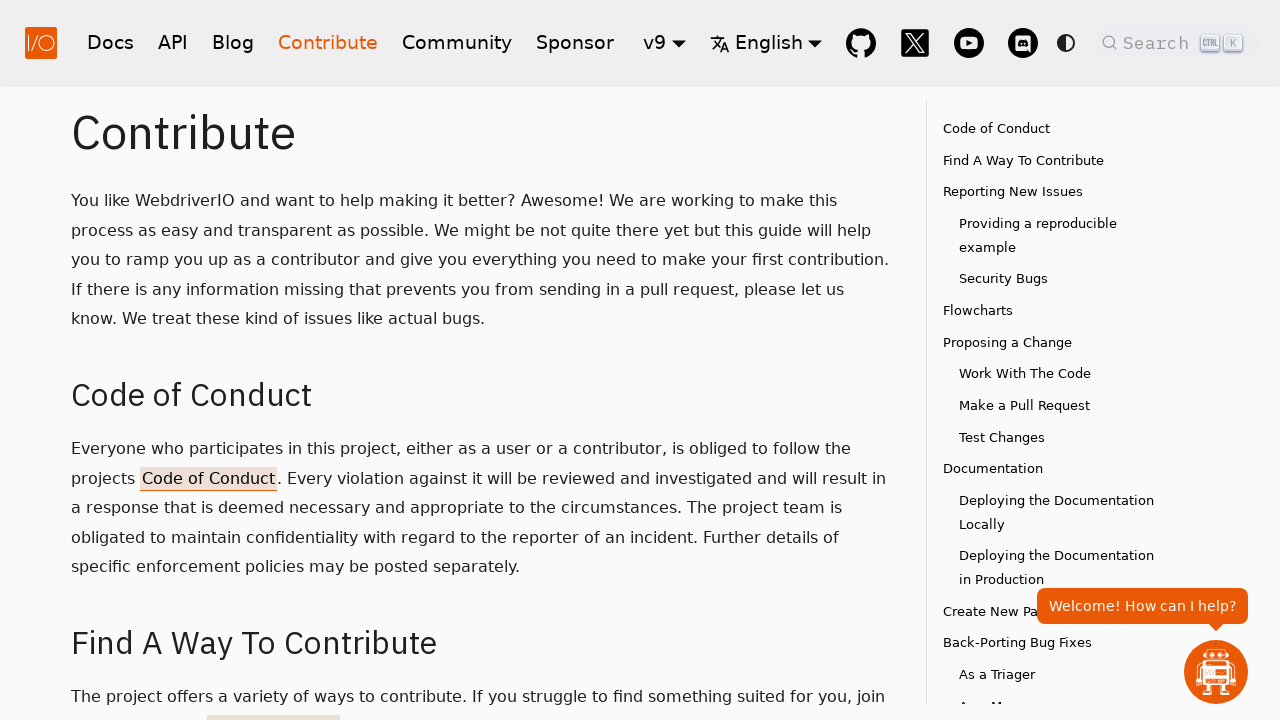